Tests slider functionality by dragging the slider handle to a new position

Starting URL: http://jqueryui.com/slider/

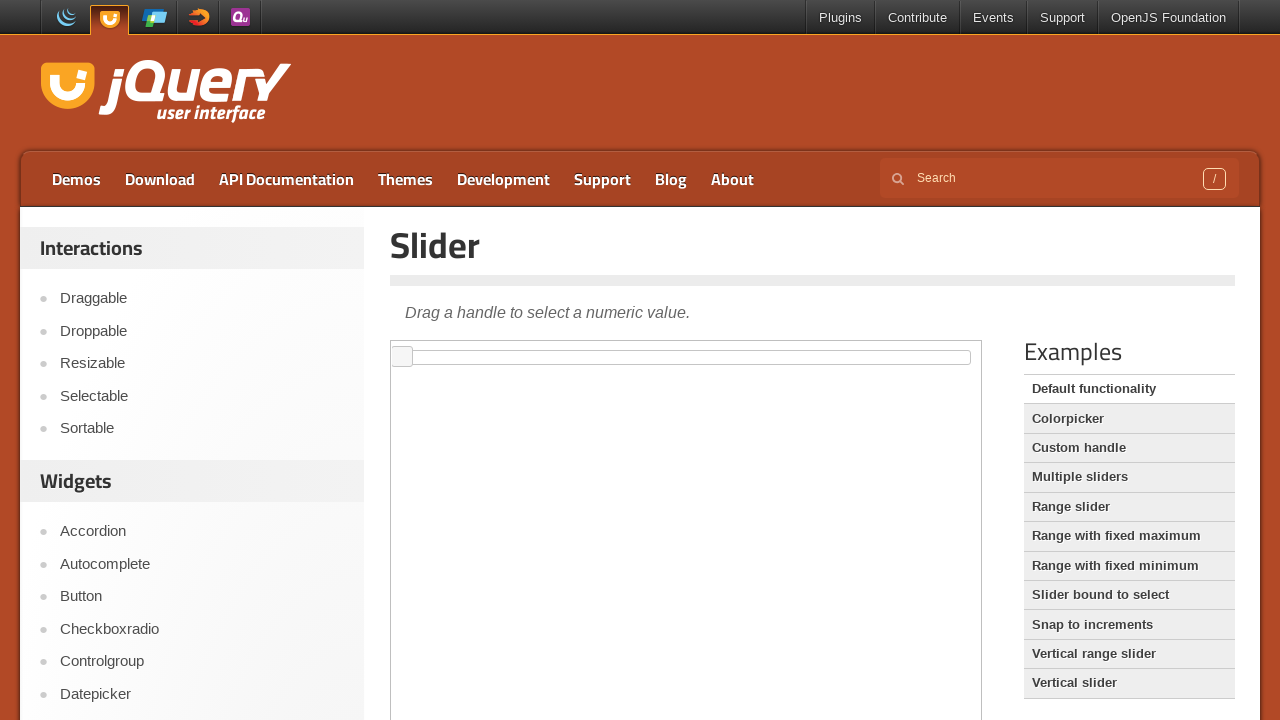

Located and selected the demo iframe
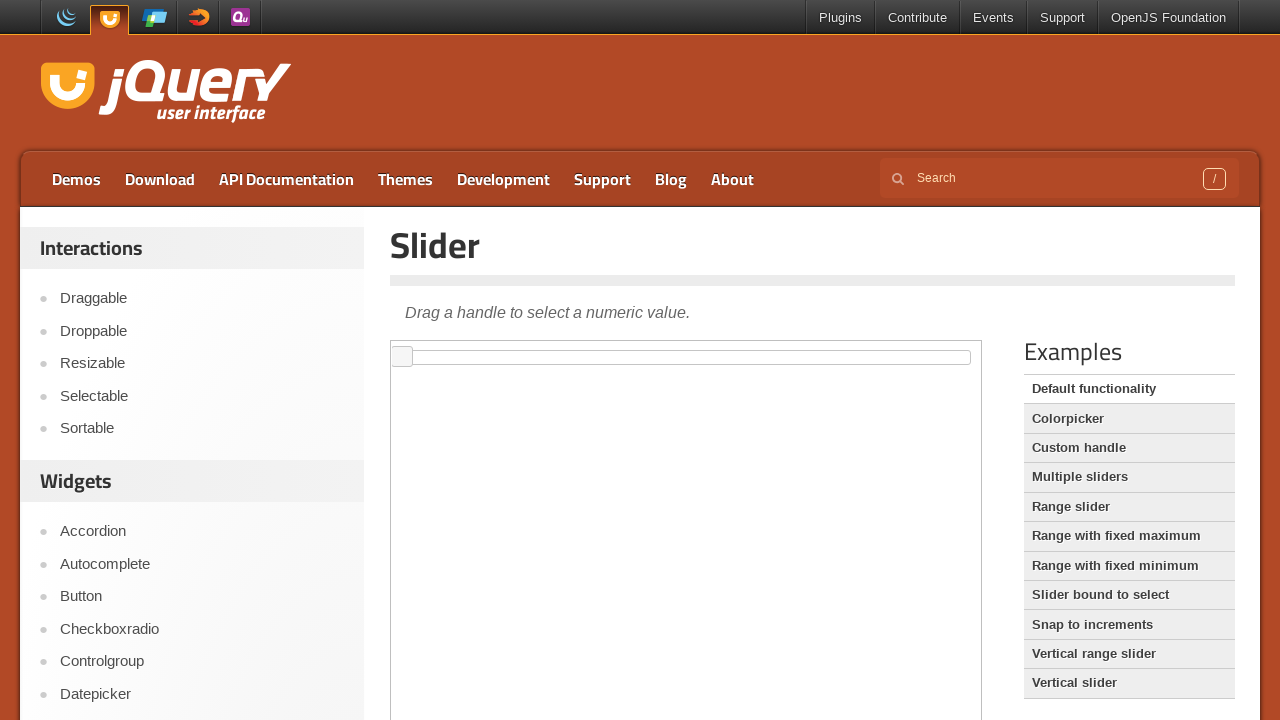

Located the slider handle element
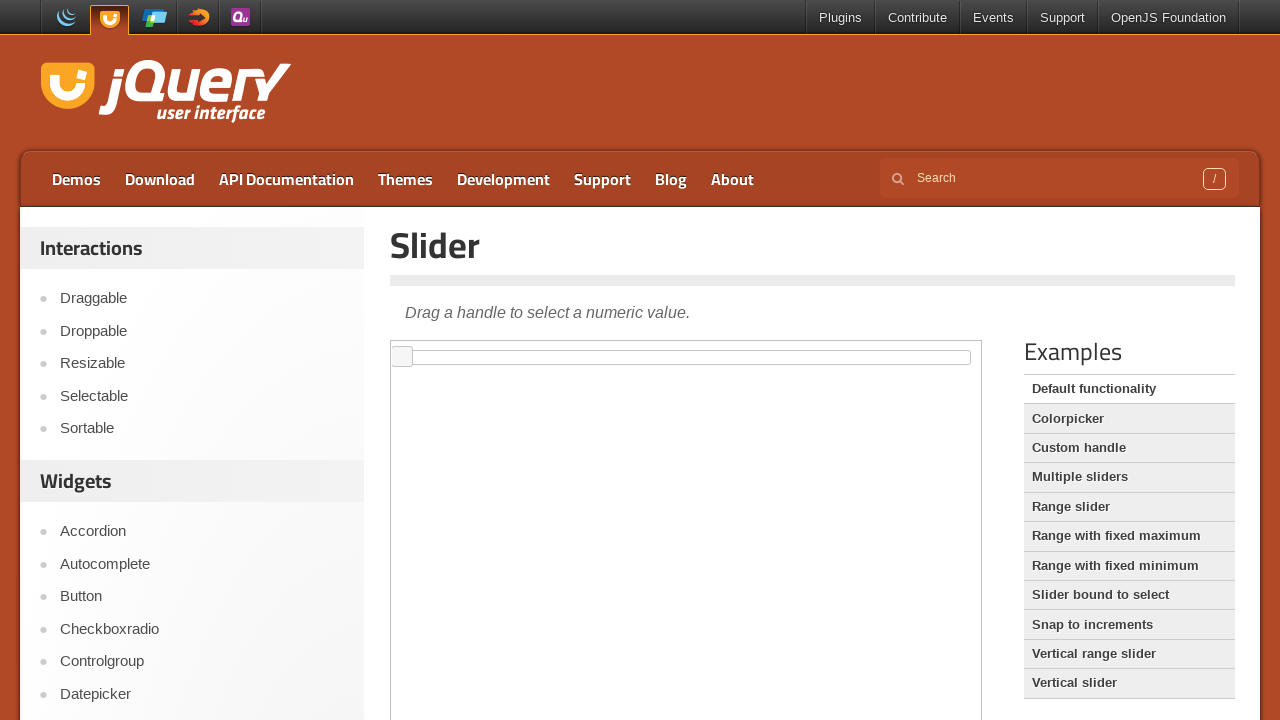

Retrieved bounding box coordinates of the slider handle
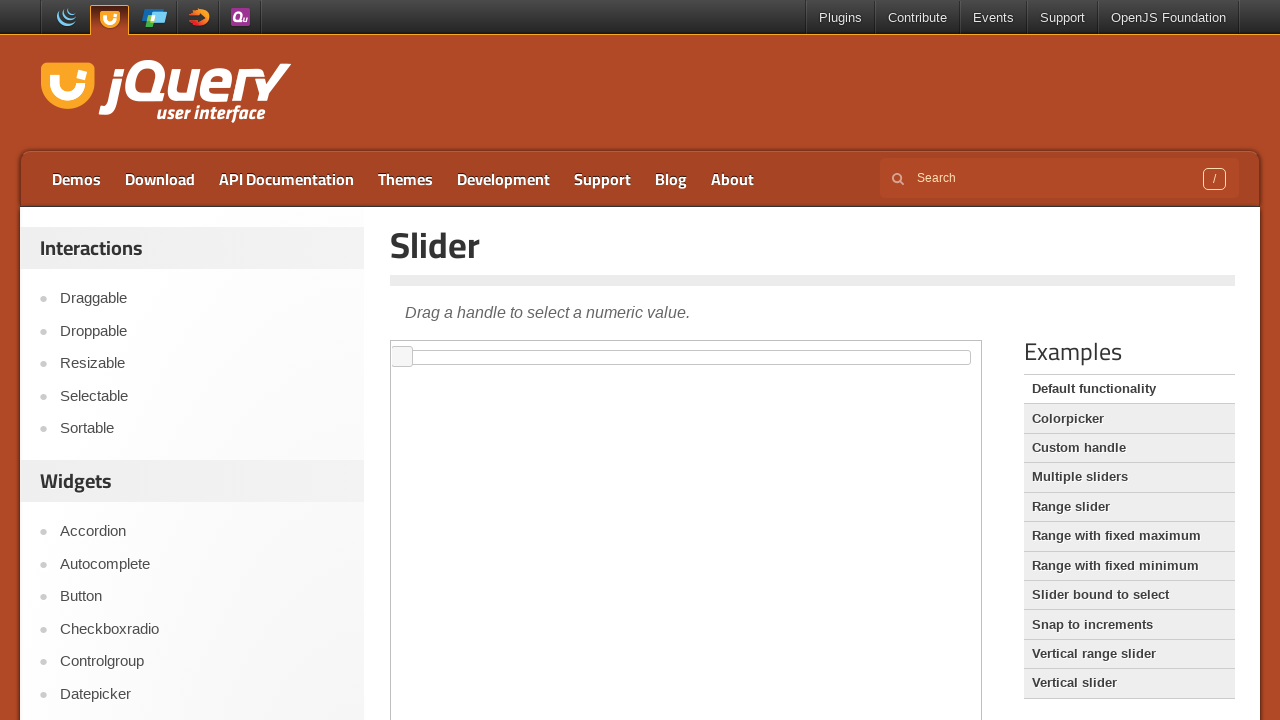

Moved mouse to the center of the slider handle at (402, 357)
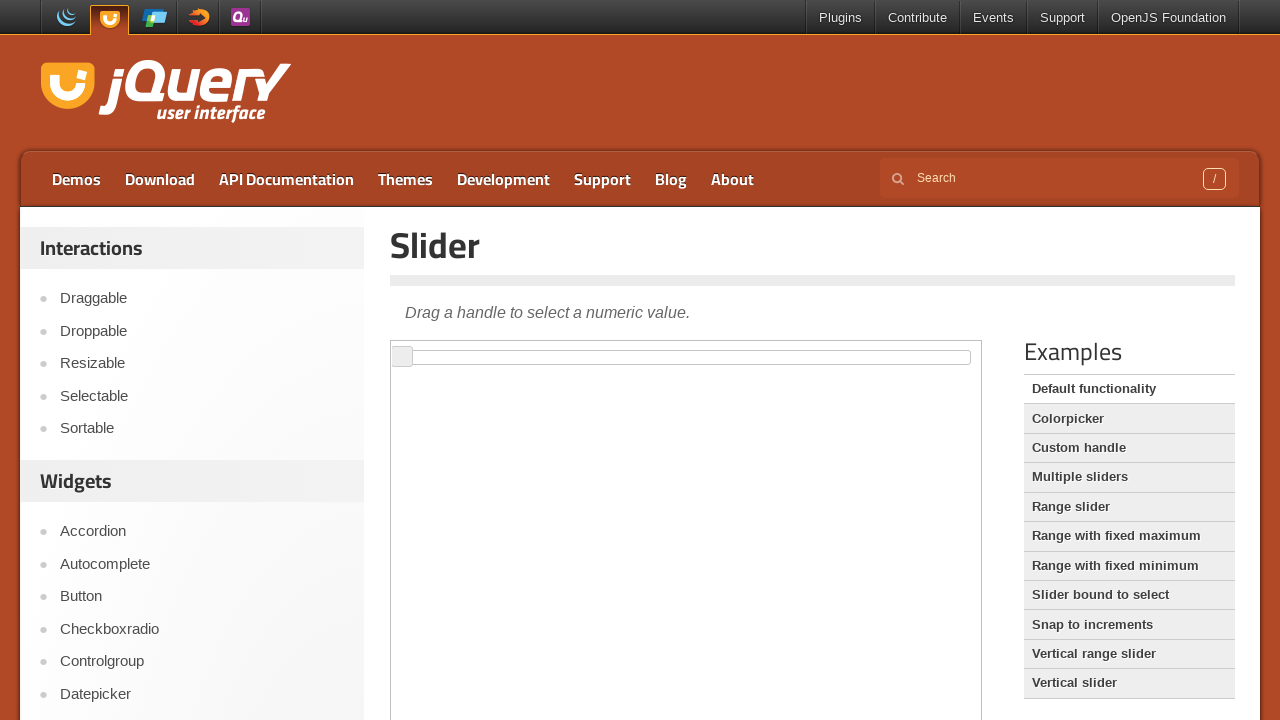

Pressed down the mouse button on the slider handle at (402, 357)
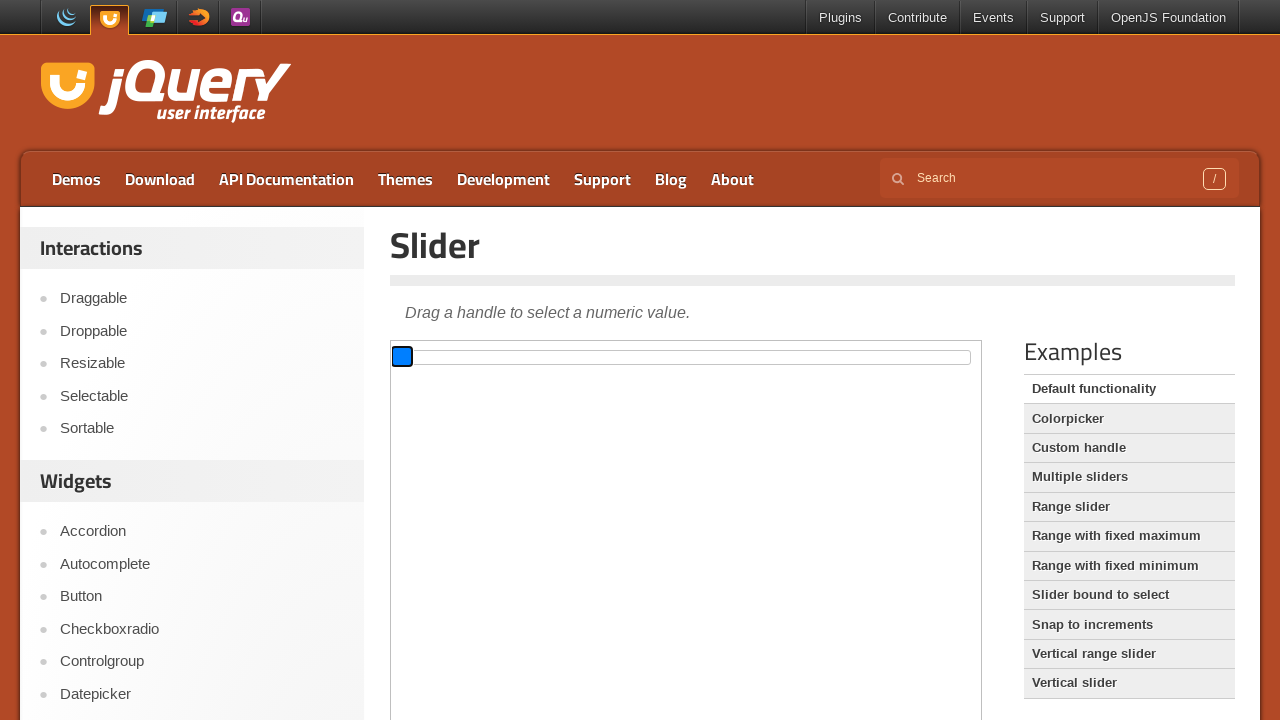

Dragged the slider handle 200 pixels to the right at (592, 346)
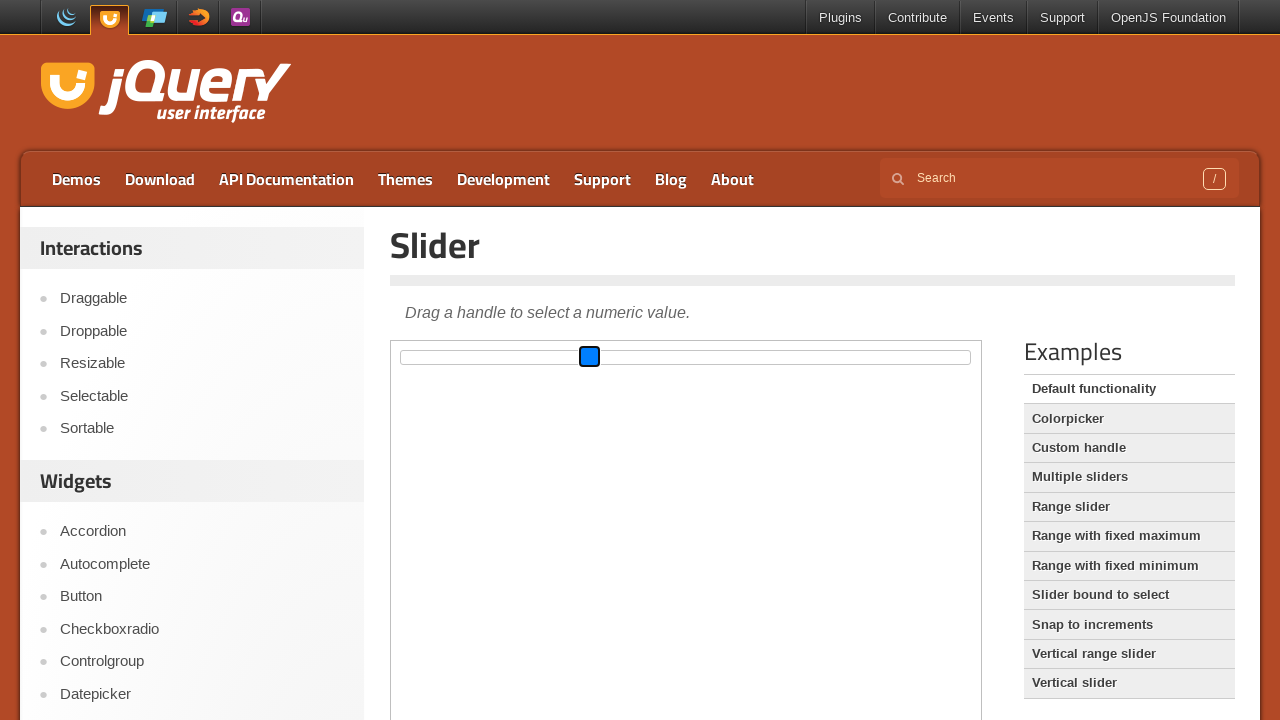

Released the mouse button, completing the slider drag at (592, 346)
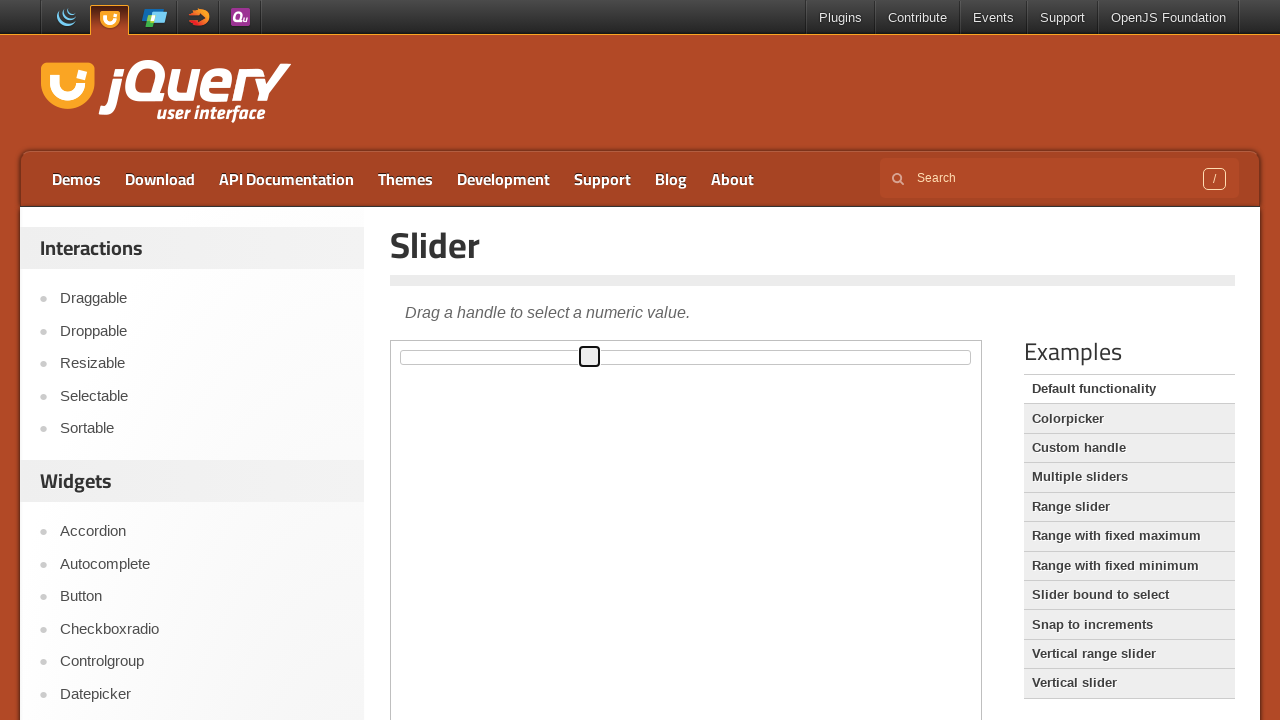

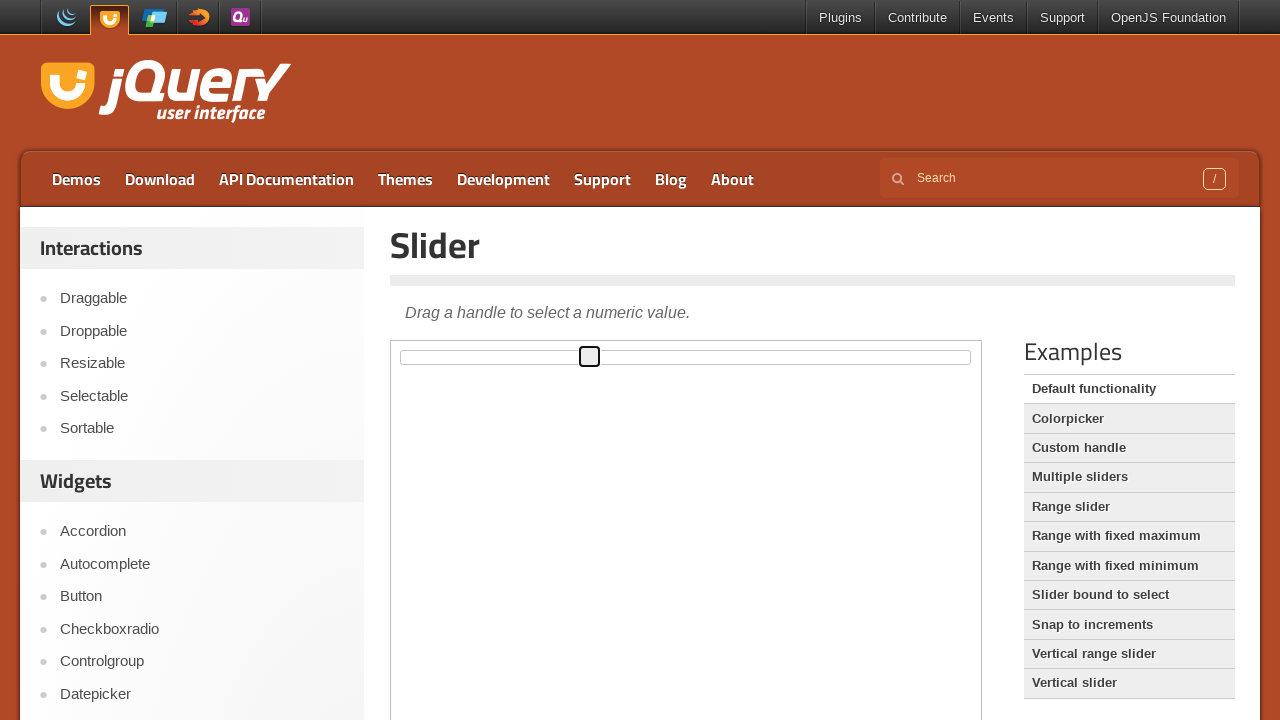